Tests phone number field validation with invalid characters (Cyrillic, letters, special characters) and verifies form does not submit

Starting URL: https://demoqa.com/automation-practice-form

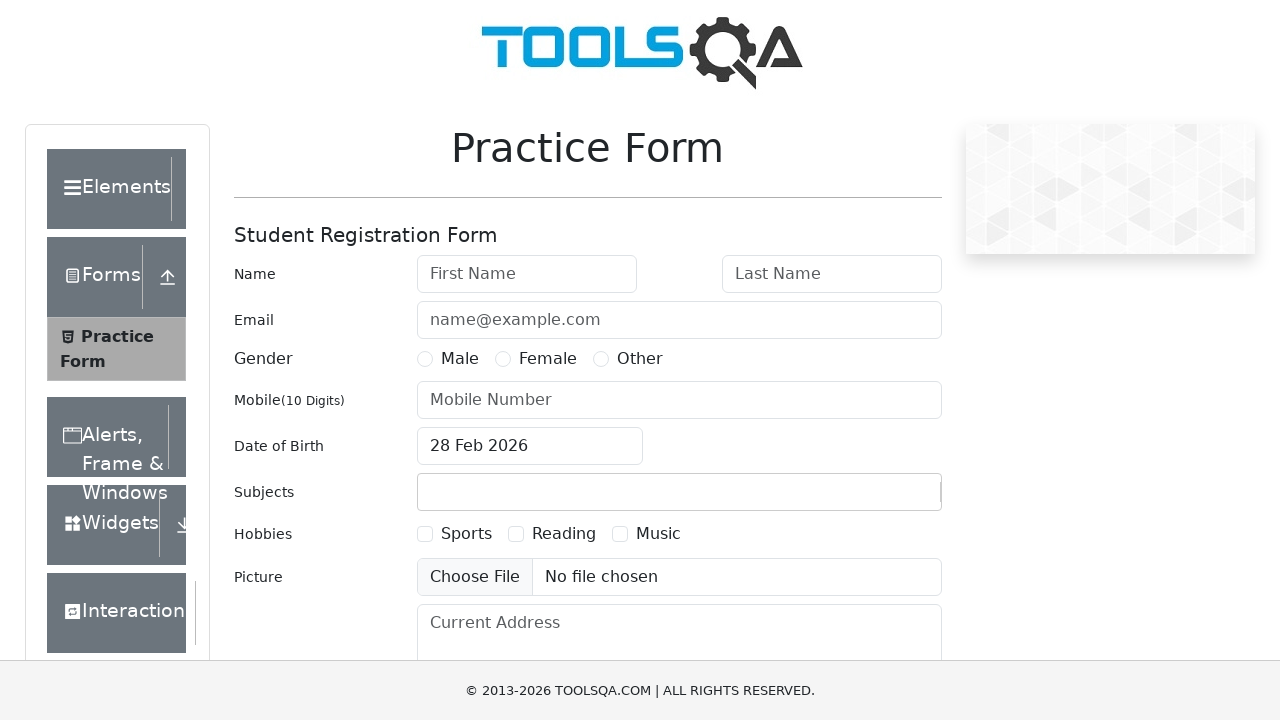

Filled first name field with 'Kate' on #firstName
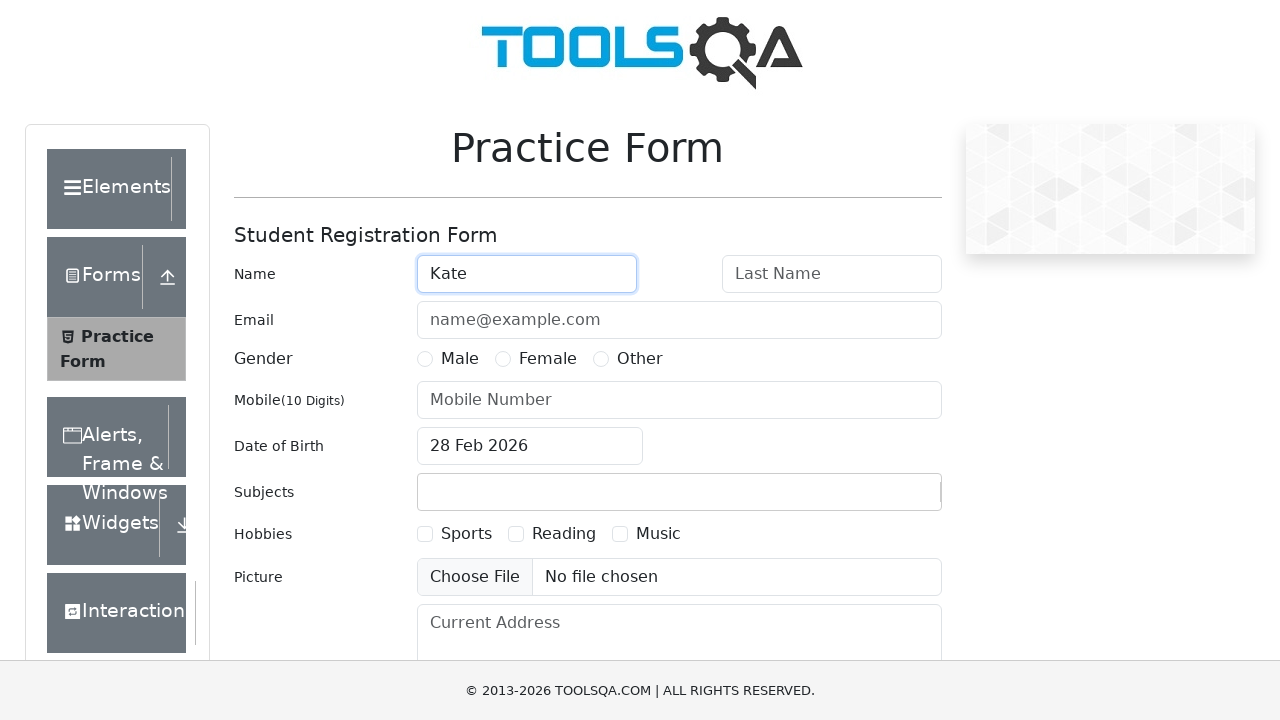

Filled last name field with 'Shulinina' on #lastName
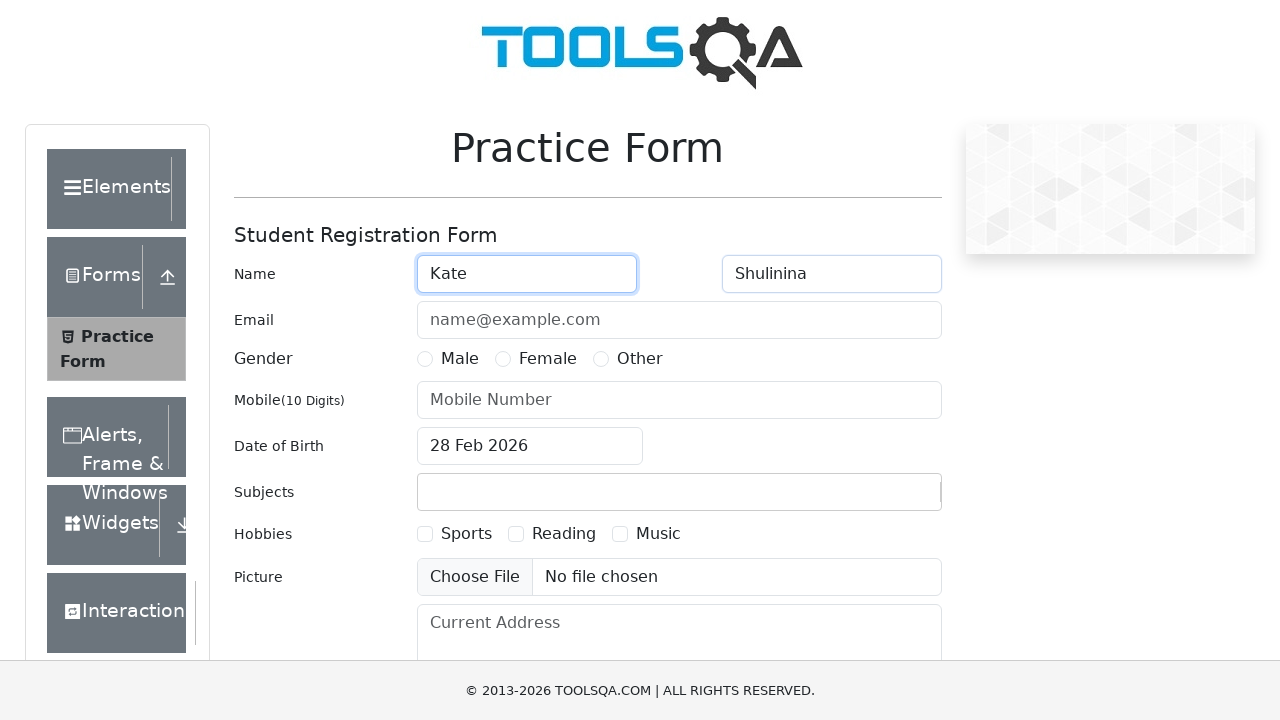

Selected Female gender option at (548, 359) on text=Female
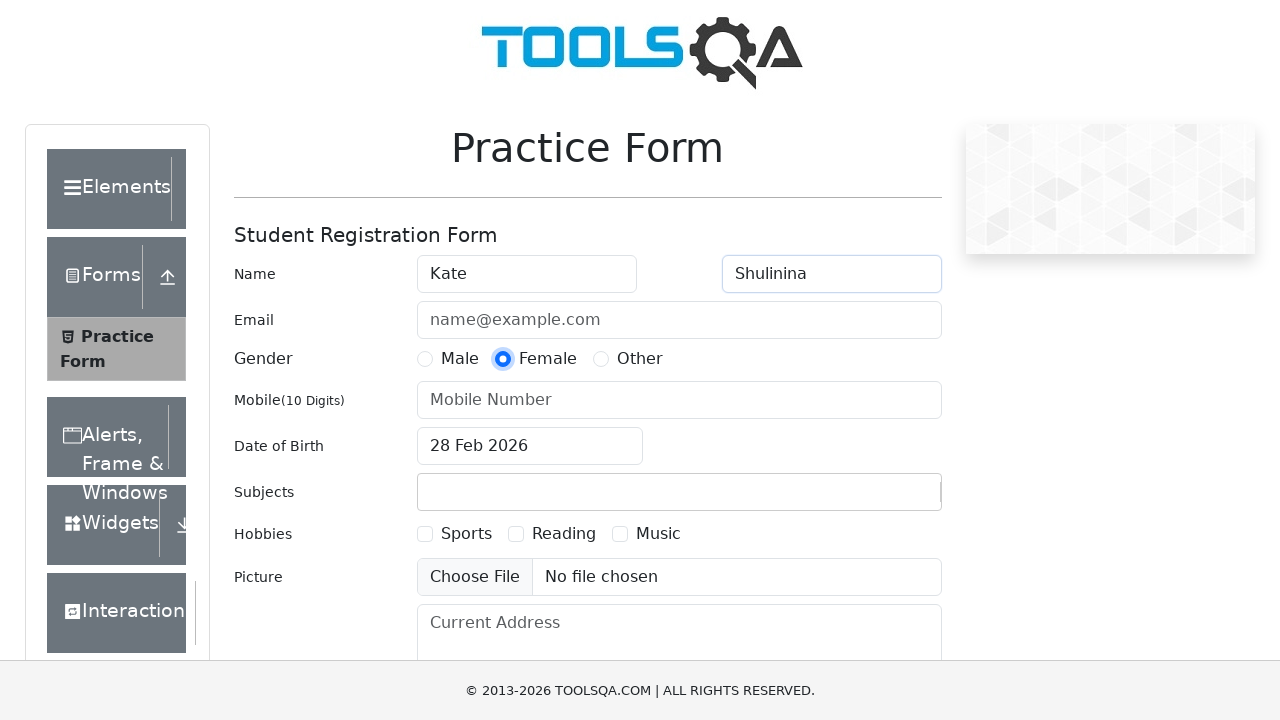

Filled phone number field with invalid characters (Cyrillic, letters, special characters): 'ваfff&%^$#' on #userNumber
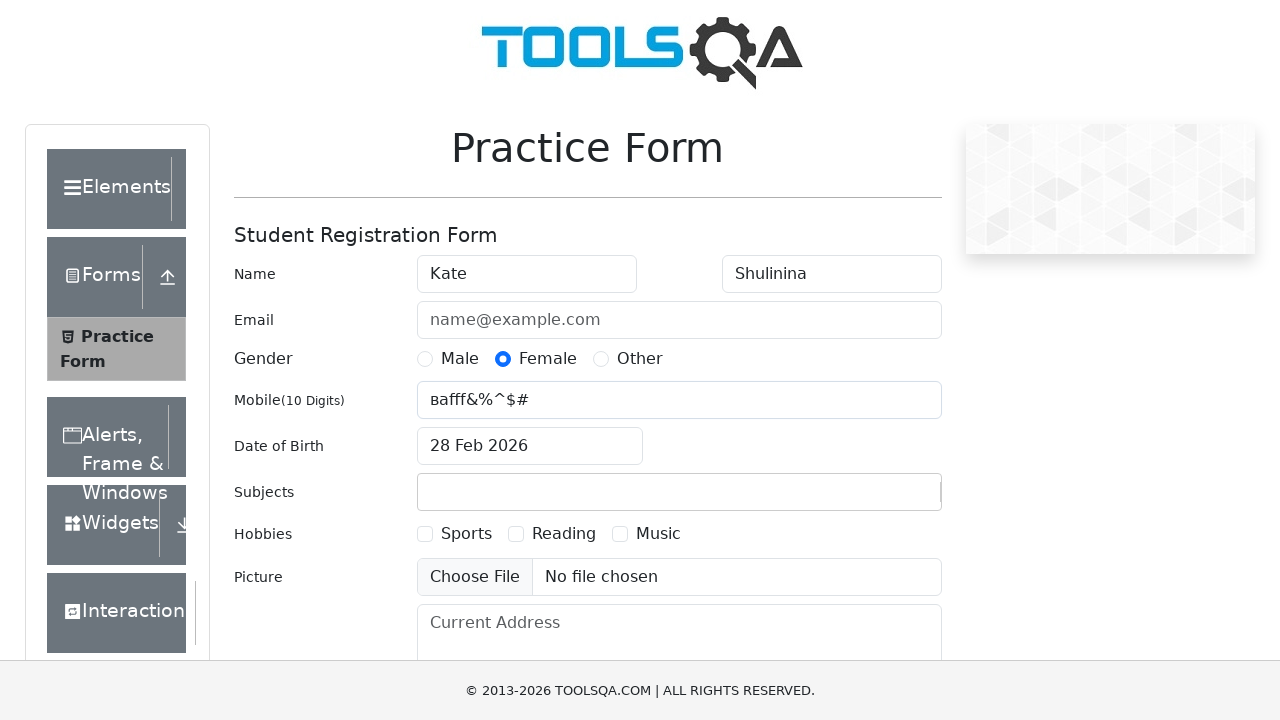

Clicked date of birth input field at (530, 446) on #dateOfBirthInput
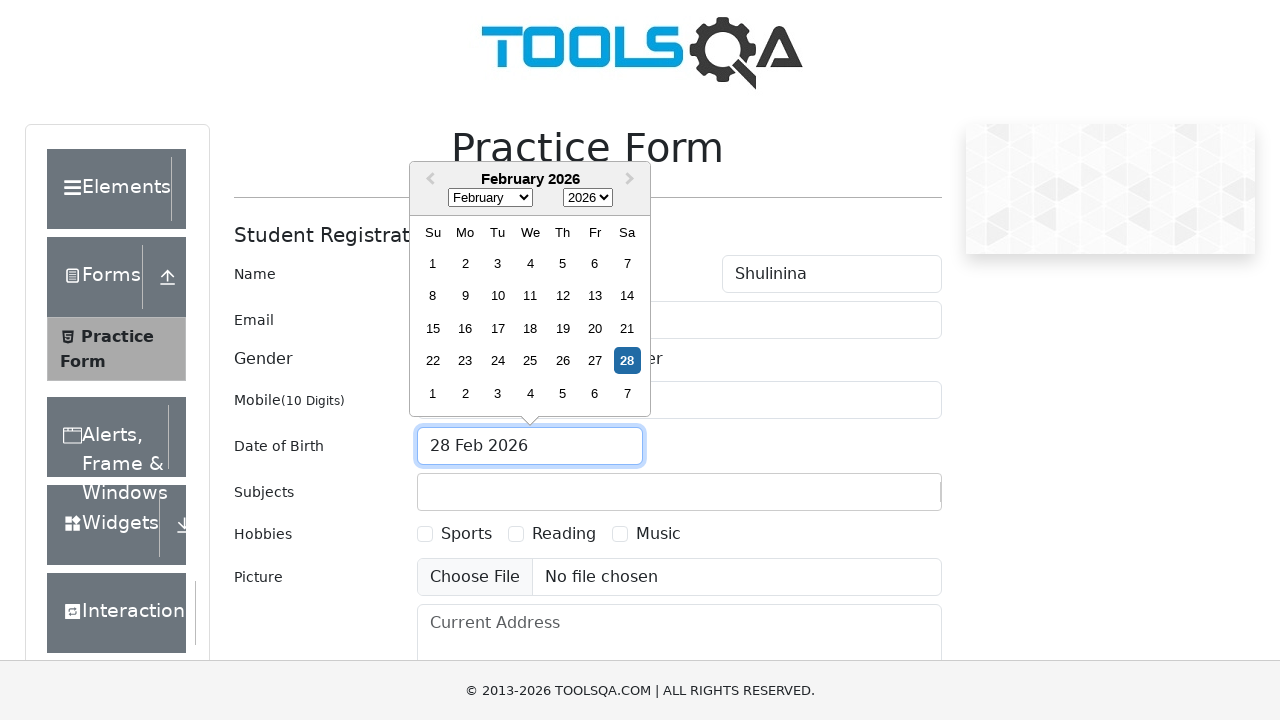

Selected year 1995 from date picker on .react-datepicker__year-select
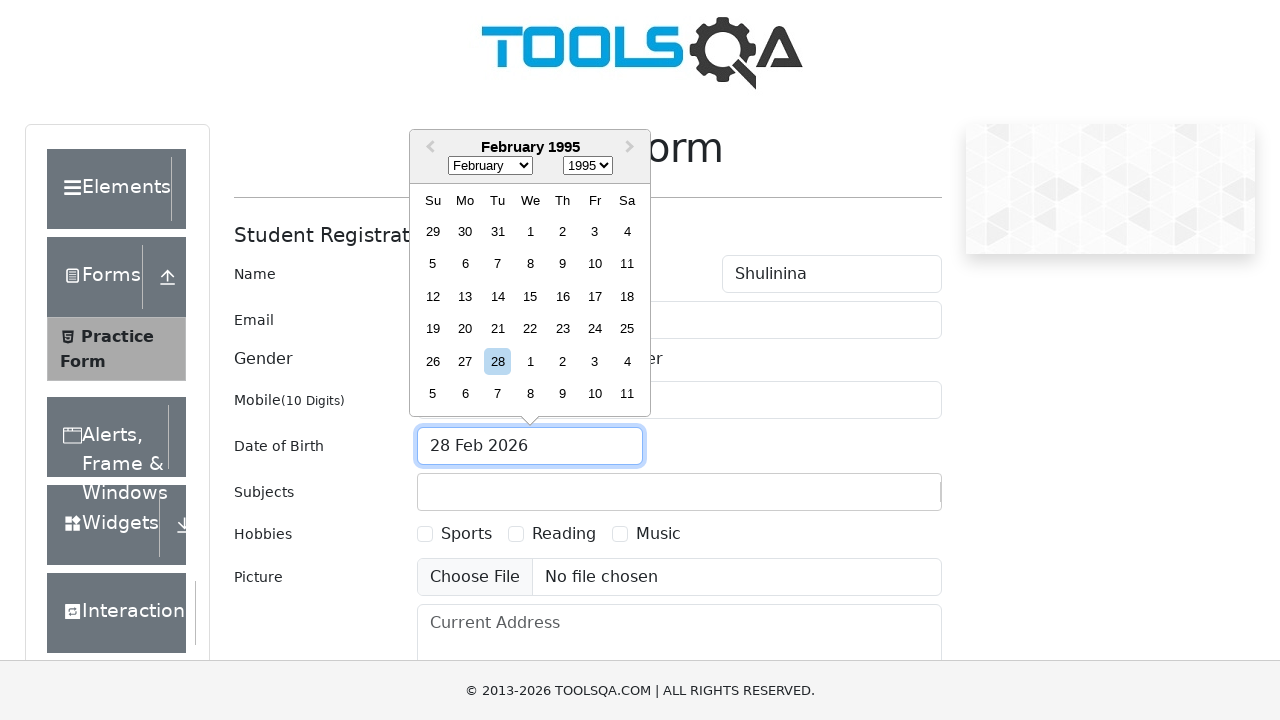

Selected September from date picker on .react-datepicker__month-select
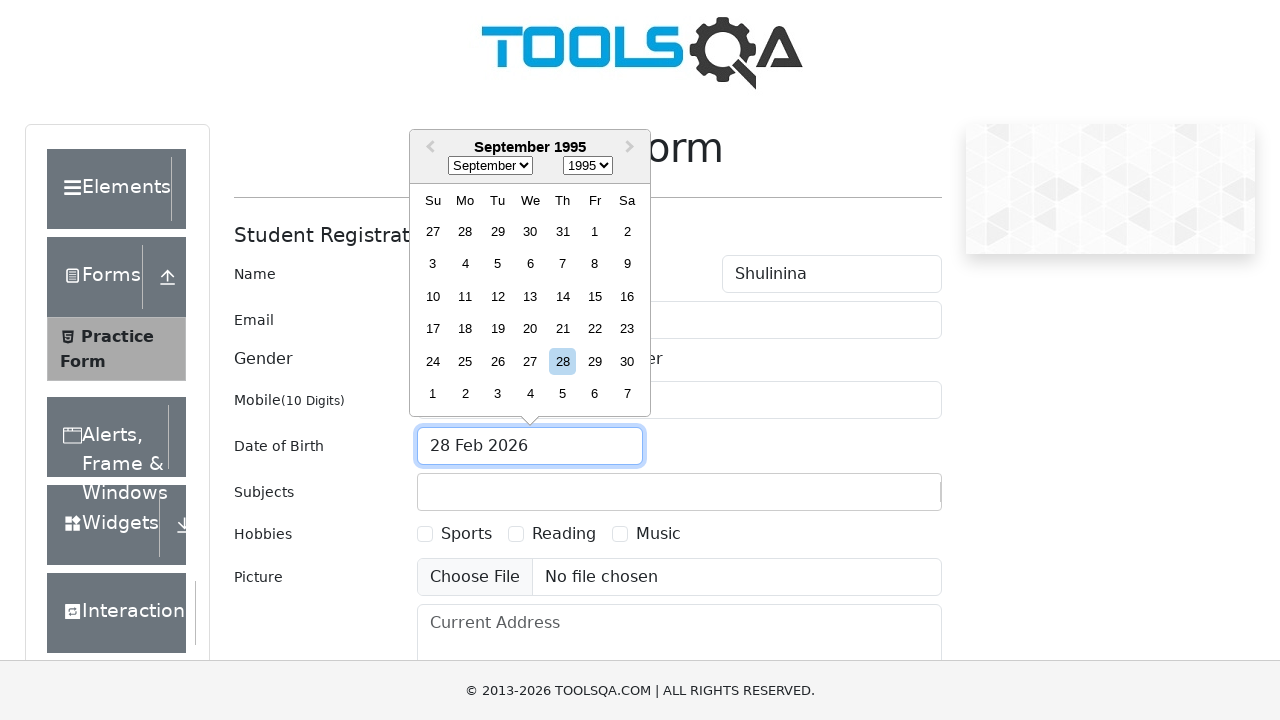

Selected day 6 from date picker at (530, 264) on .react-datepicker__day.react-datepicker__day--006
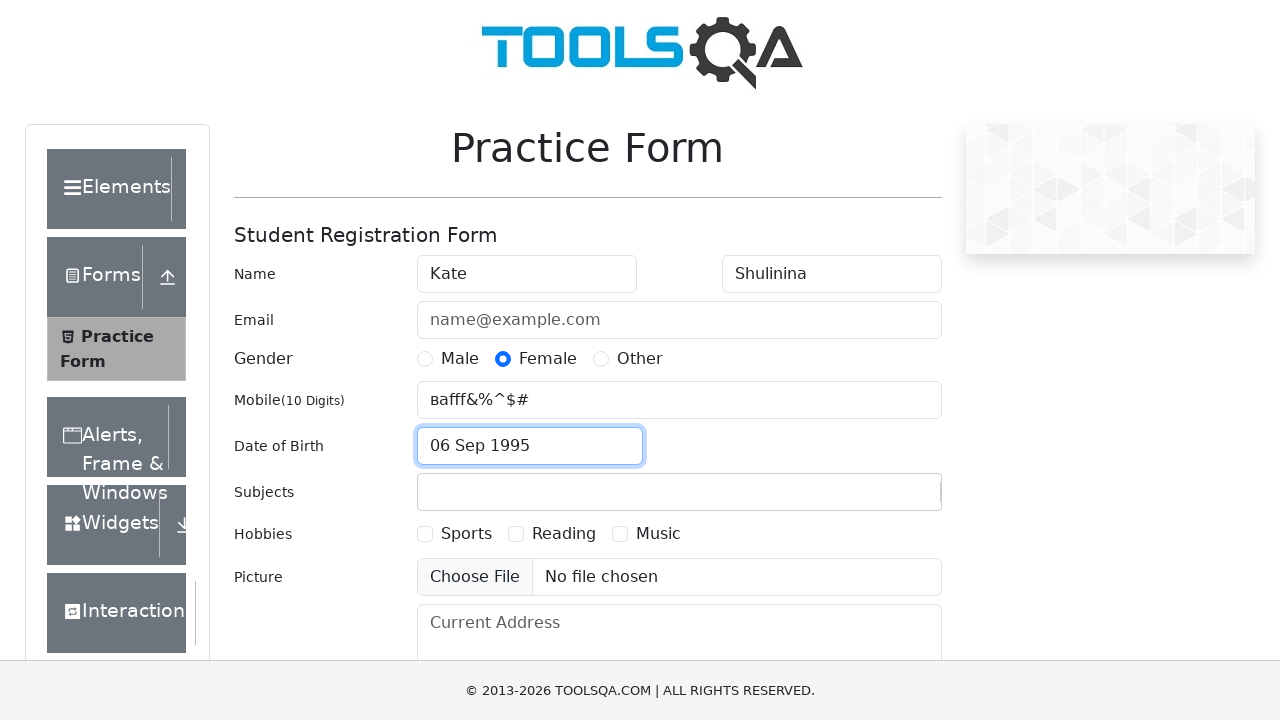

Scrolled submit button into view
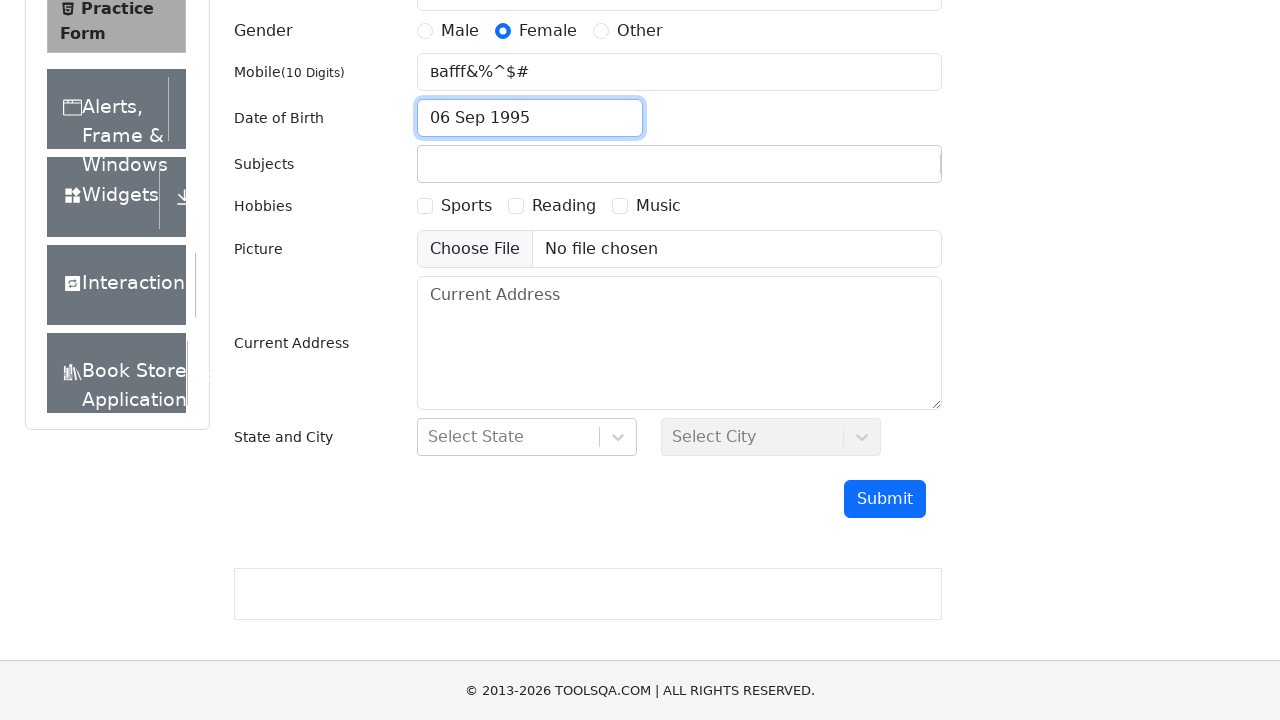

Clicked submit button to attempt form submission at (885, 499) on #submit
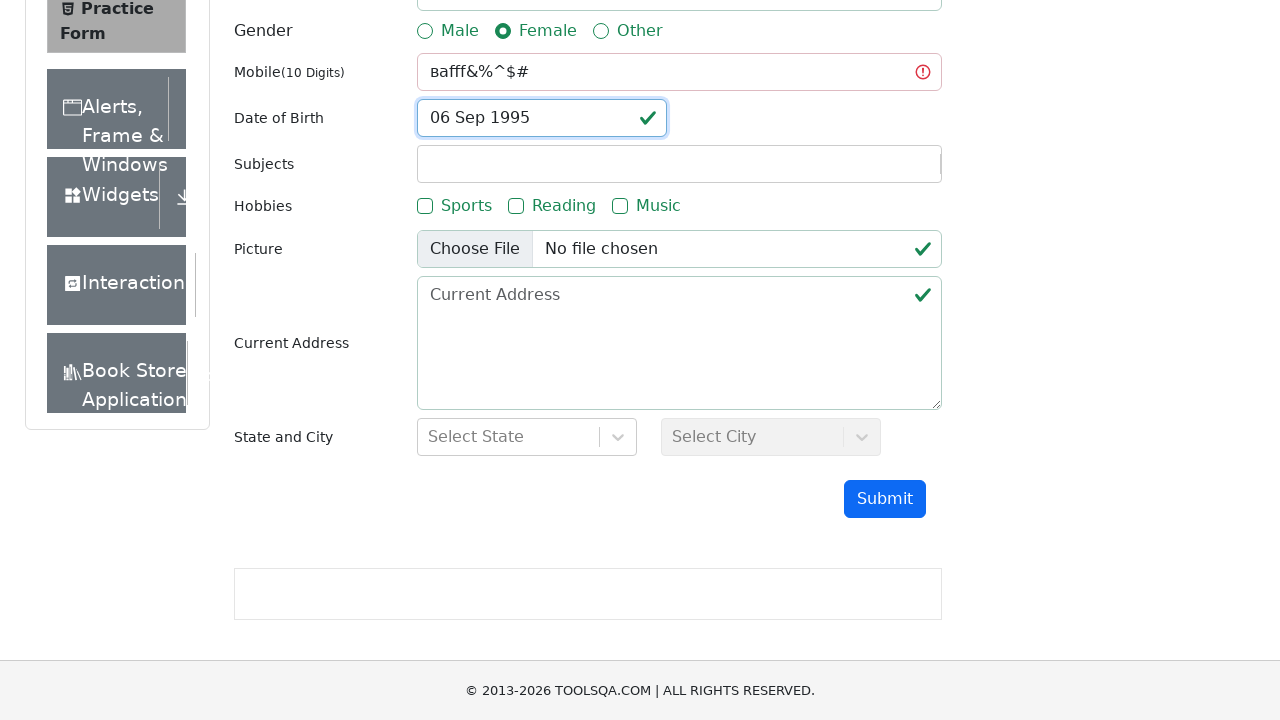

Waited 1 second for form validation to process
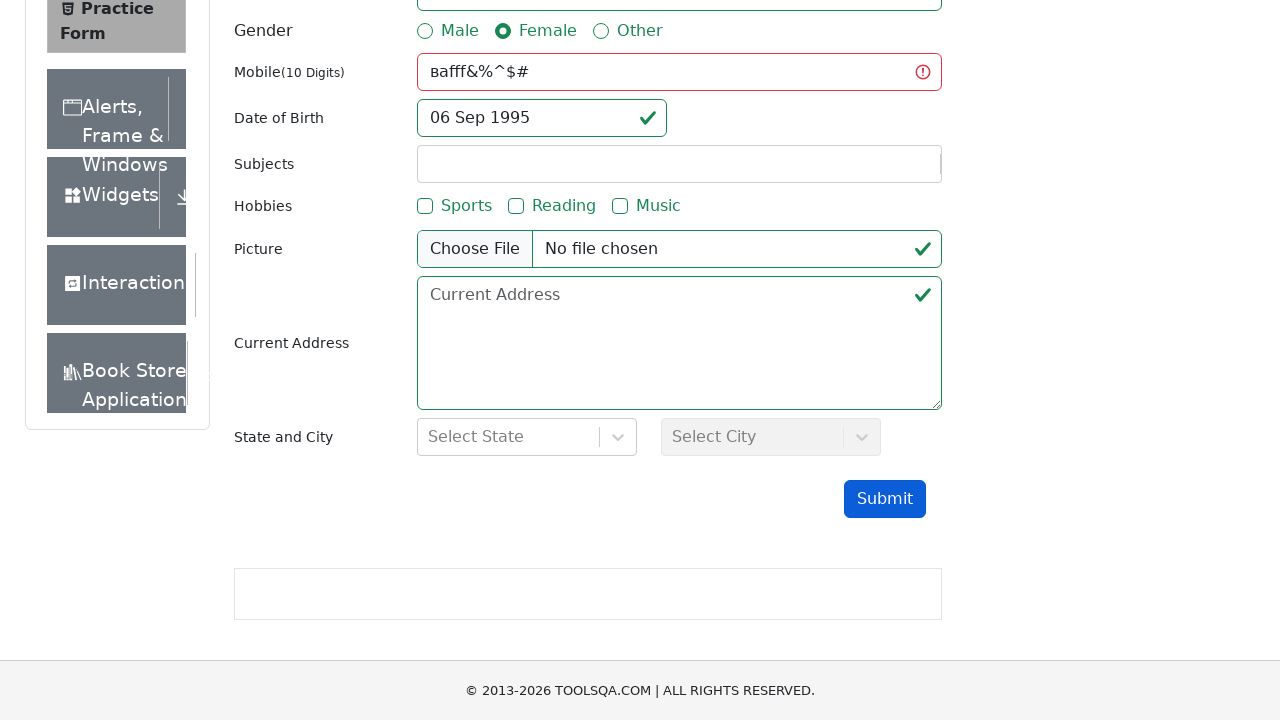

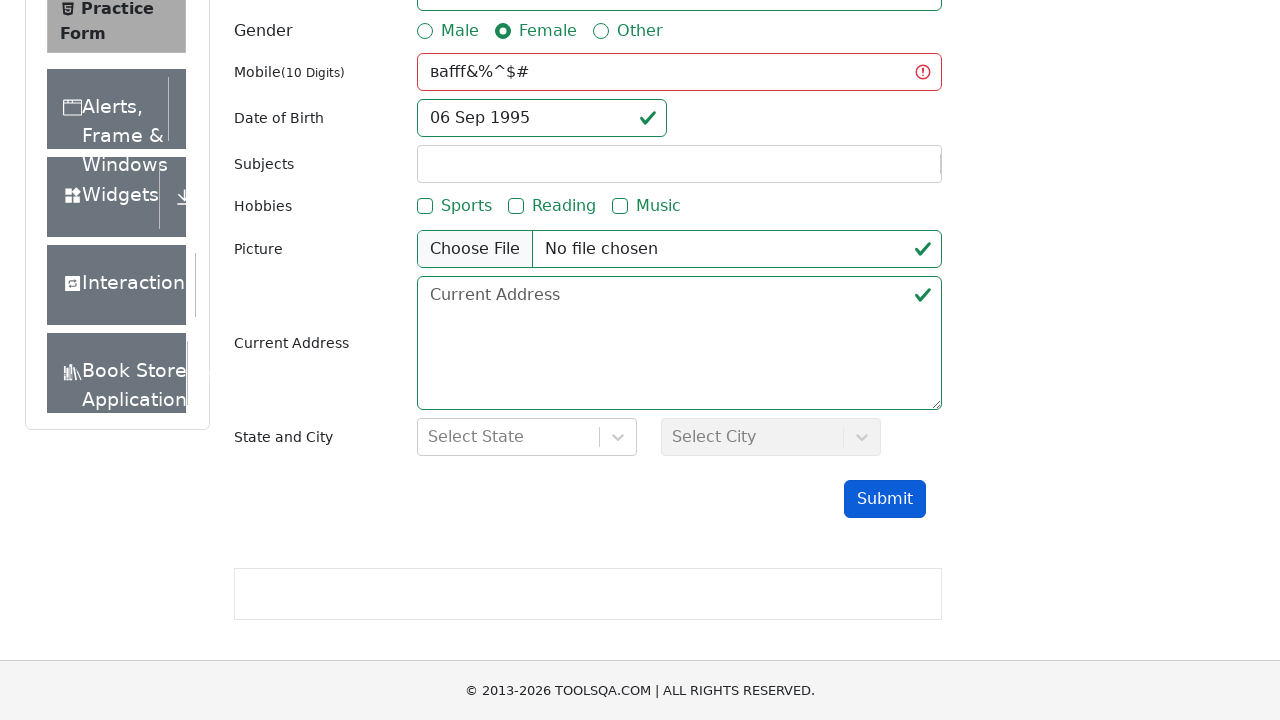